Navigates to Gmail homepage and verifies the page loads successfully

Starting URL: http://www.gmail.com

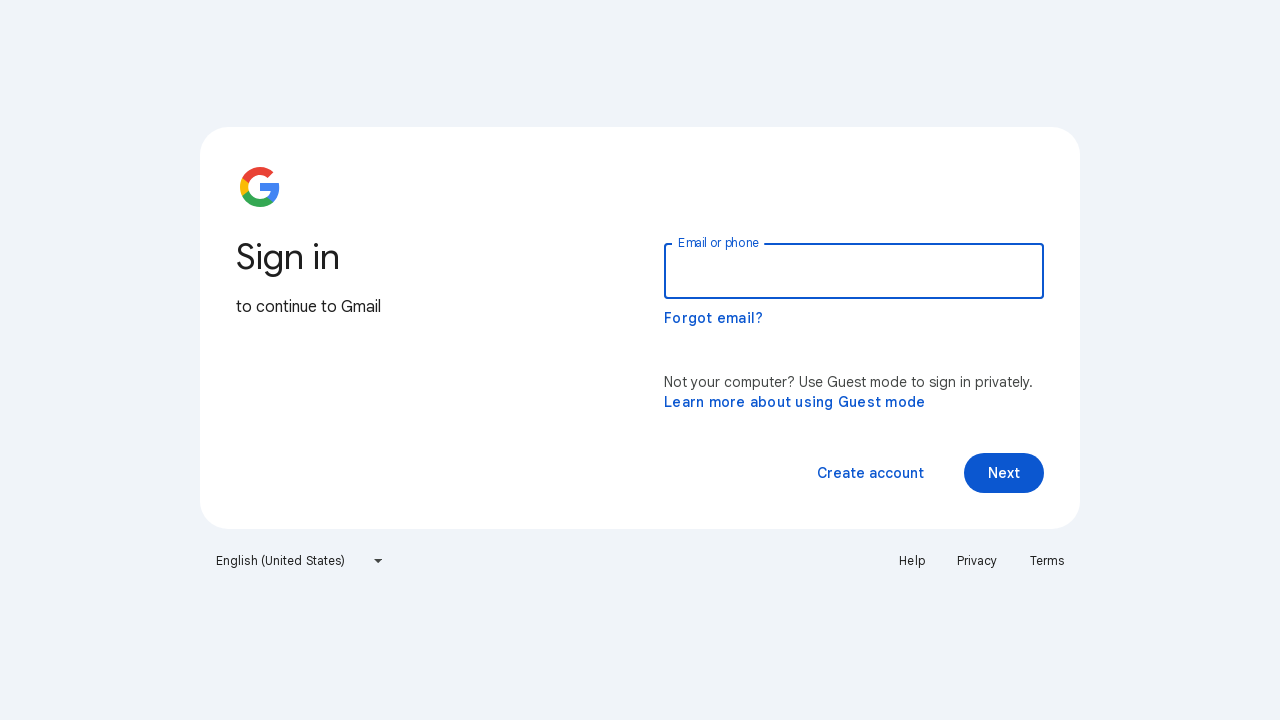

Navigated to Gmail homepage at http://www.gmail.com
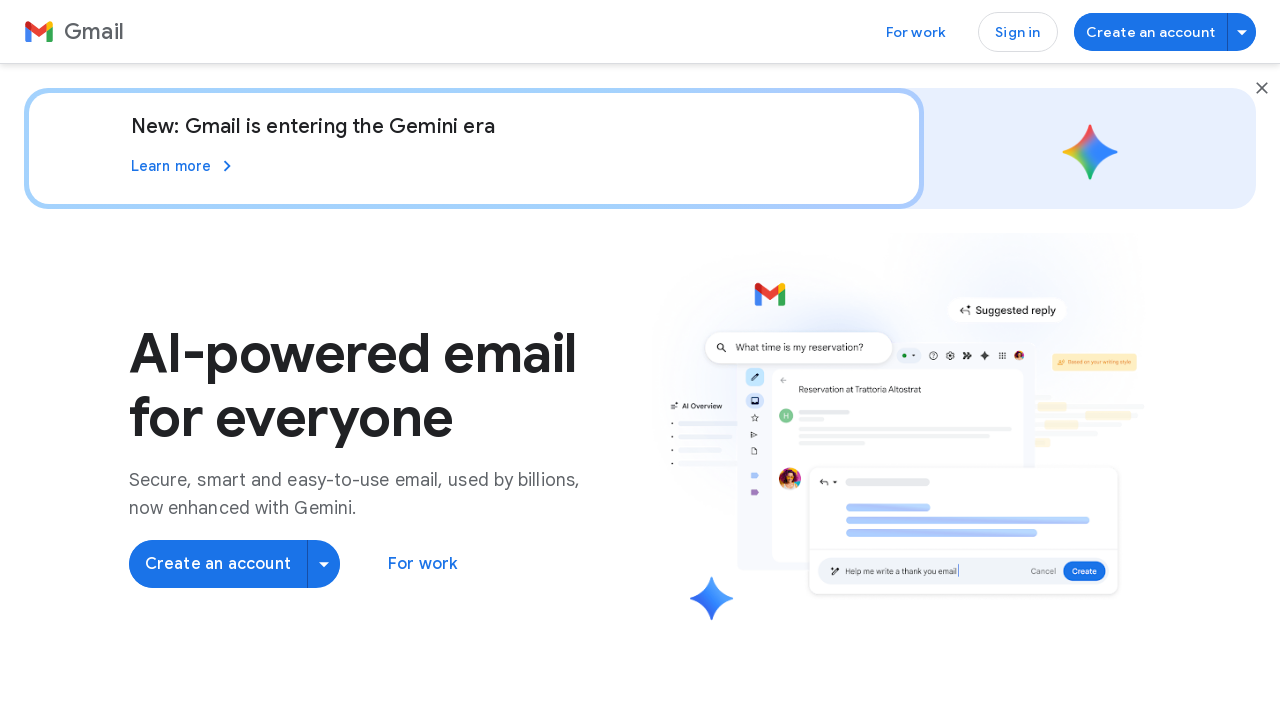

Gmail page DOM content loaded successfully
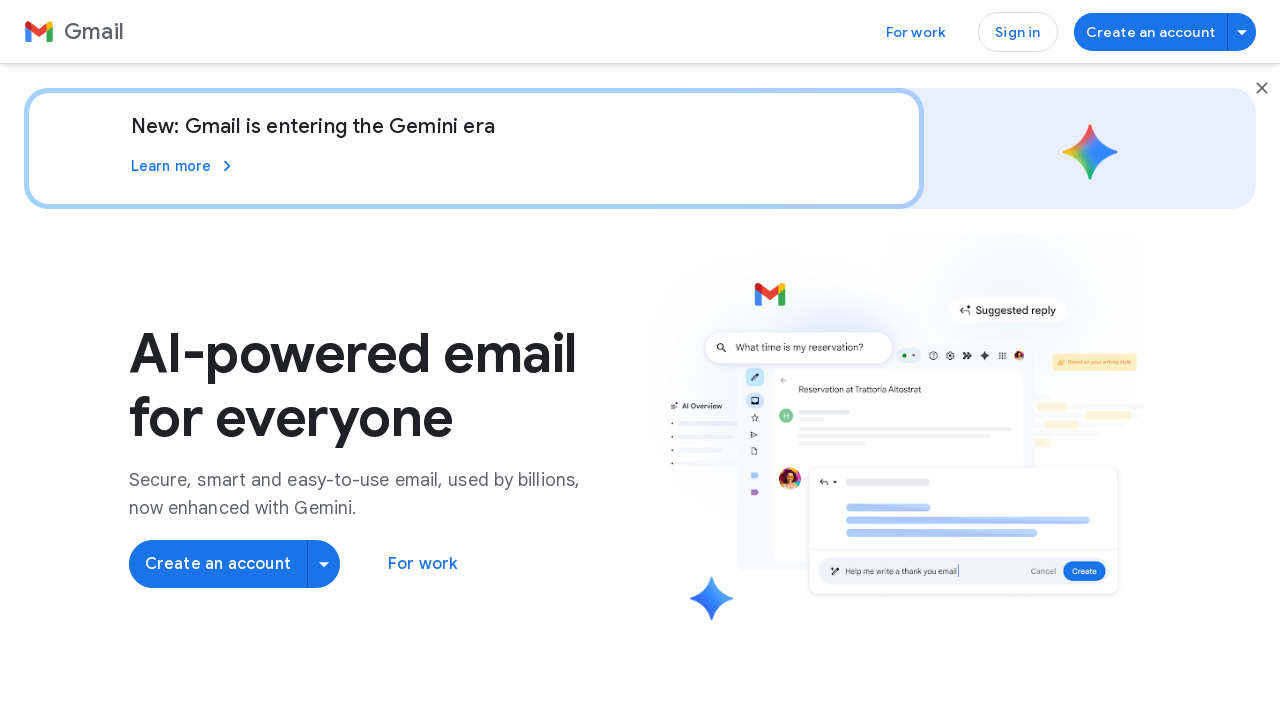

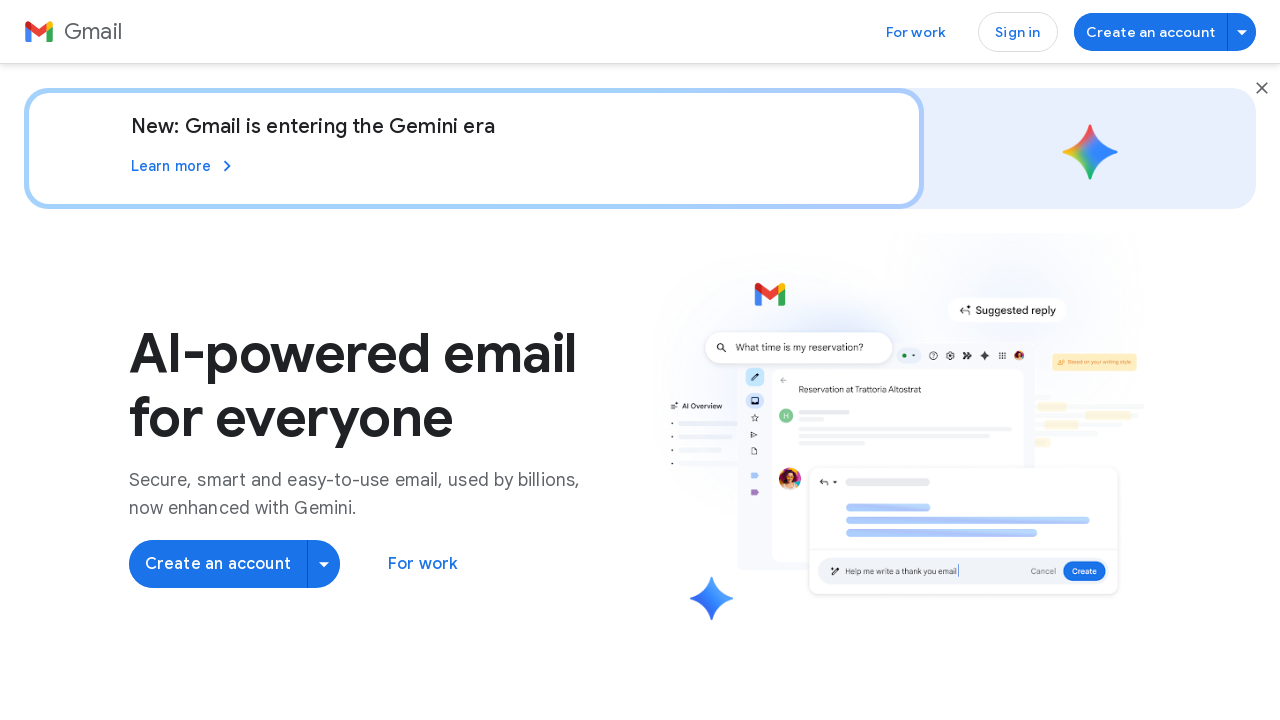